Tests multiple windows/tabs by opening a new window and switching between them

Starting URL: https://the-internet.herokuapp.com/

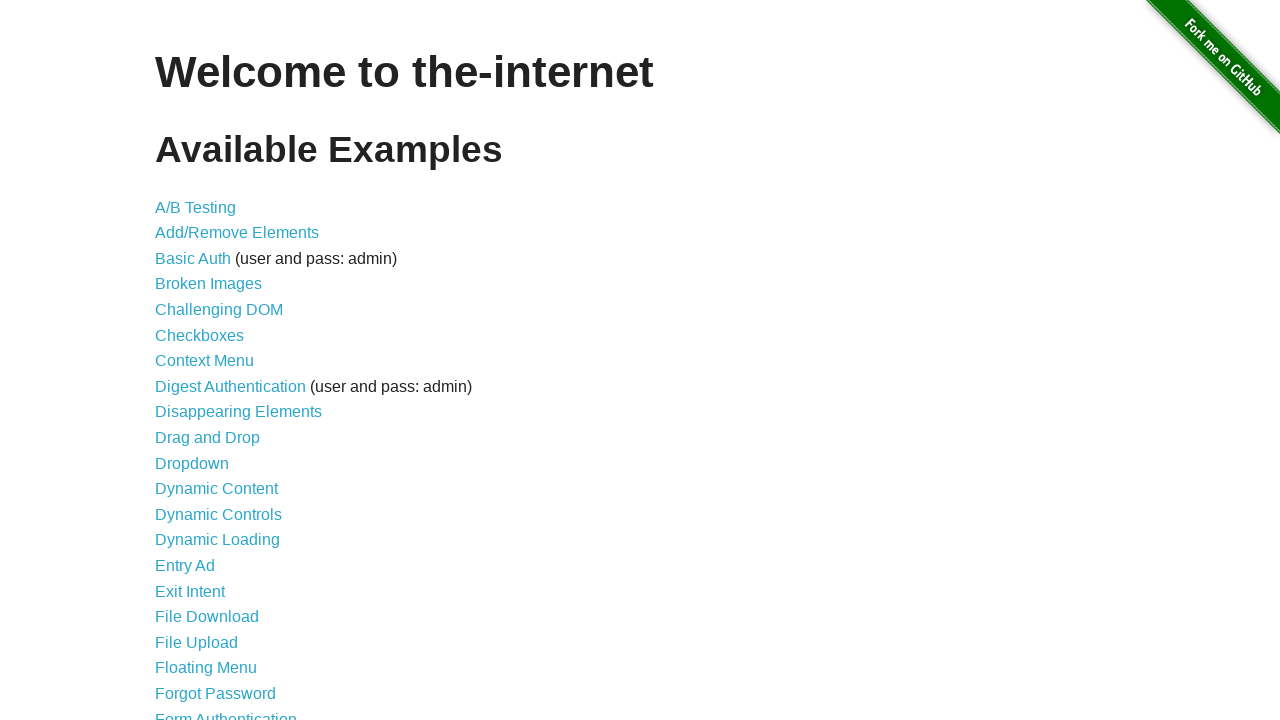

Clicked on 'Multiple Windows' link at (218, 369) on text=Multiple Windows
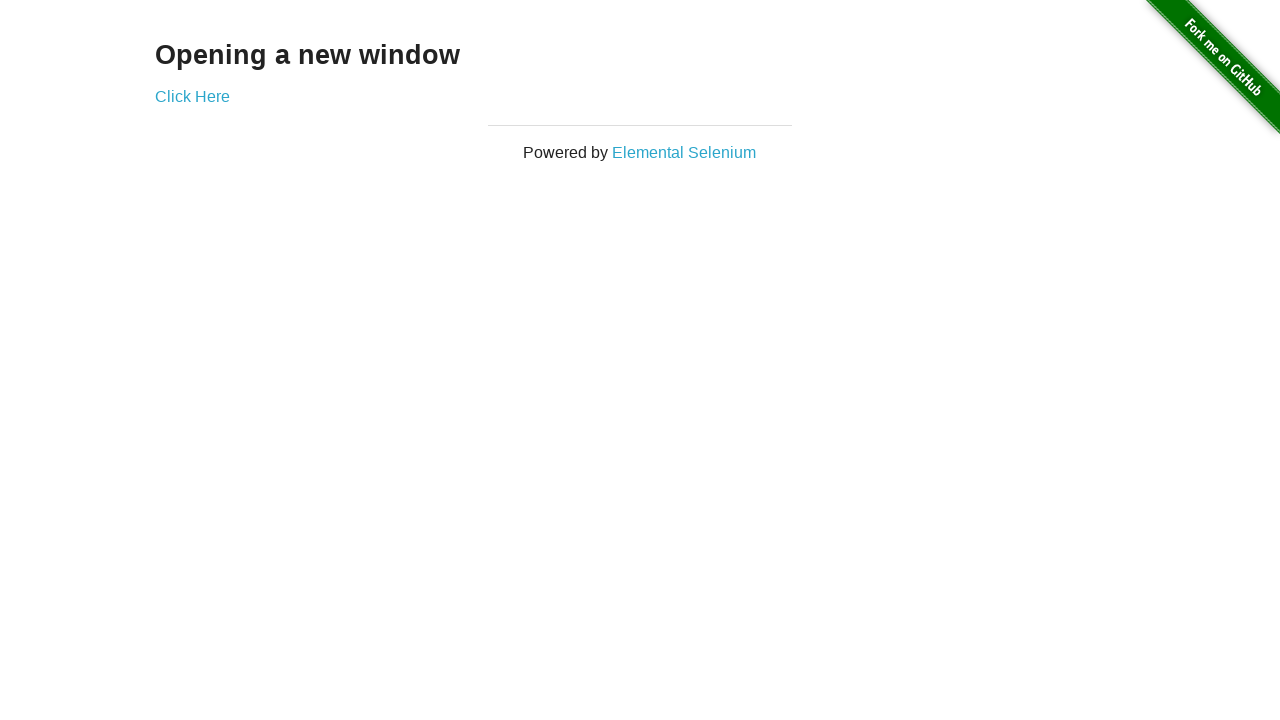

Clicked link to open new window/tab at (192, 96) on #content a
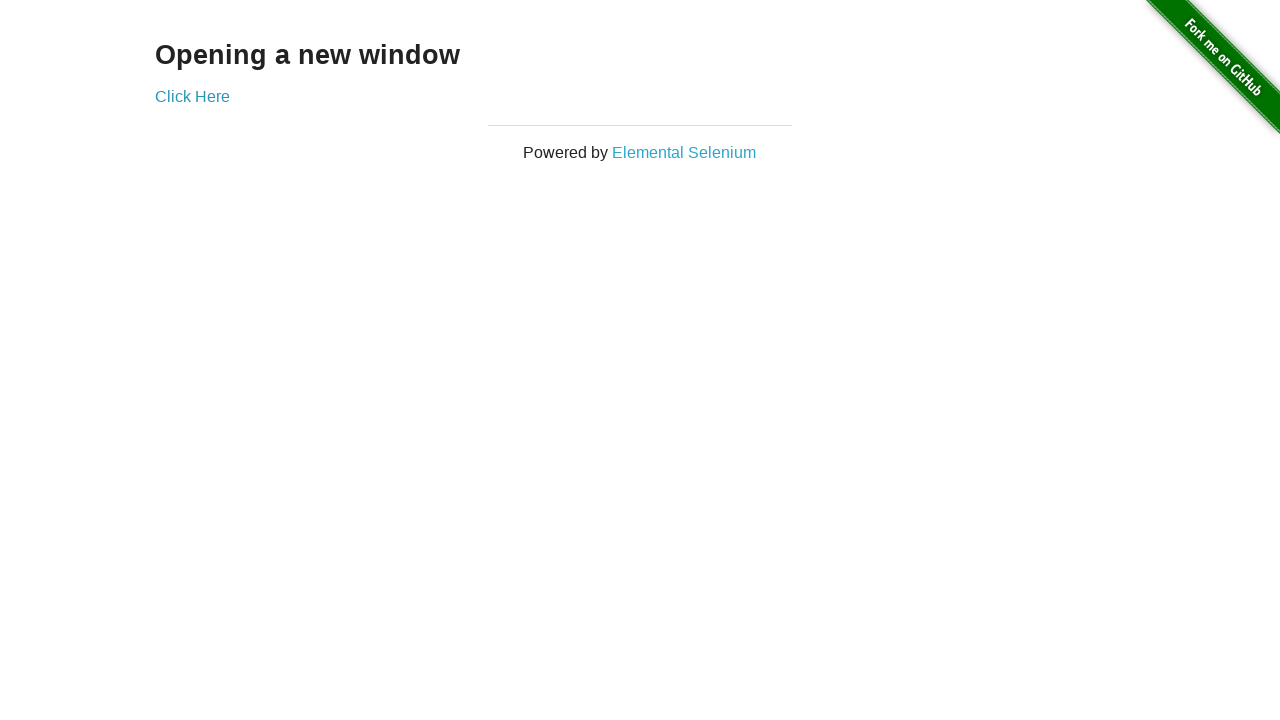

New window/tab opened and captured
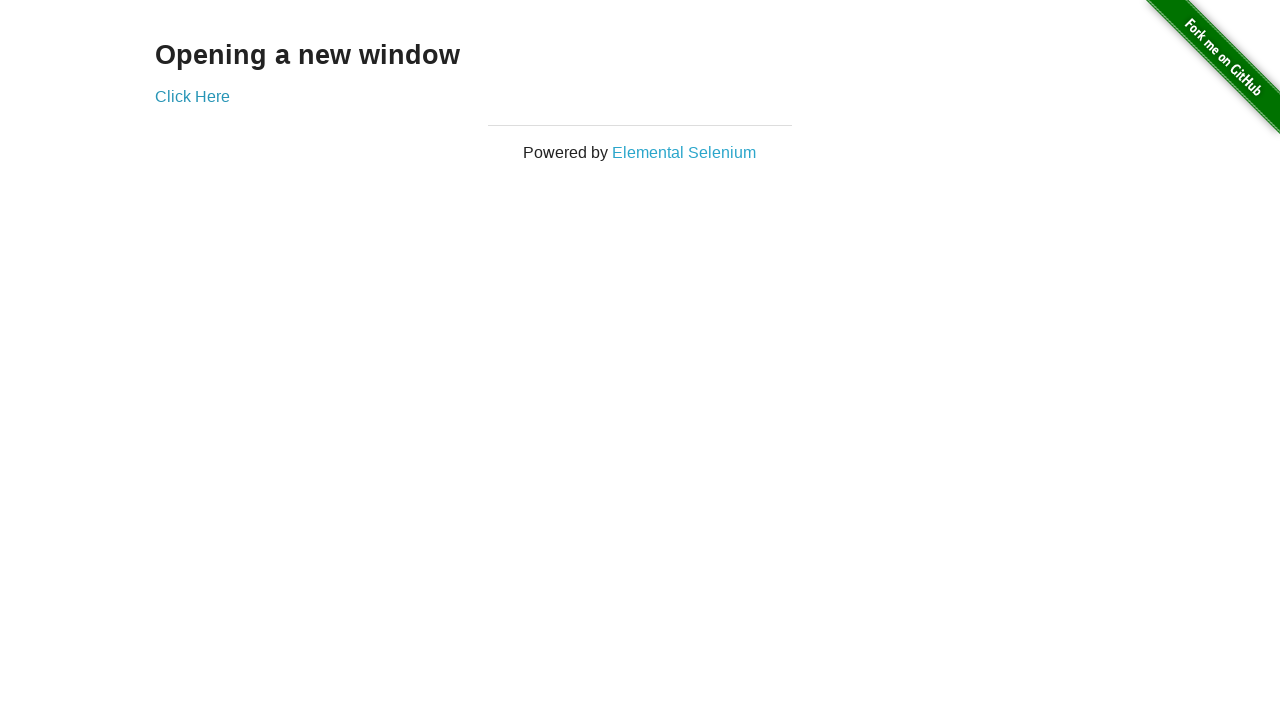

New page finished loading
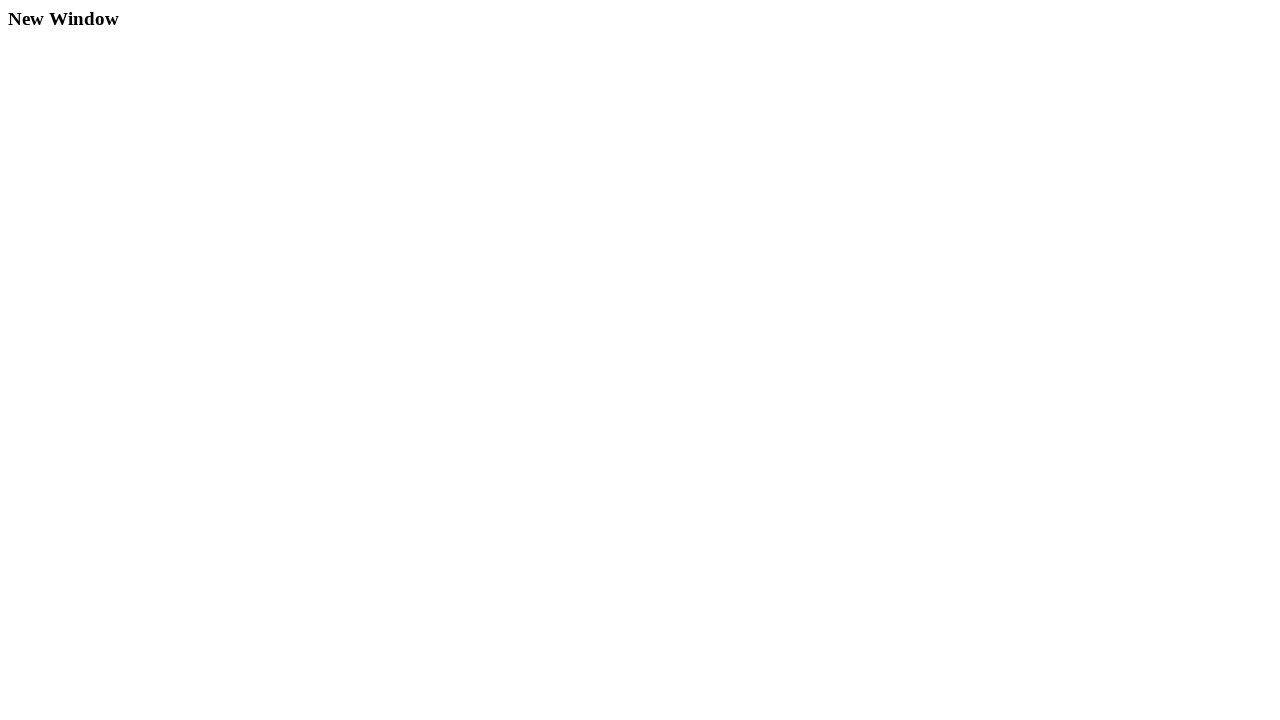

Closed new window/tab
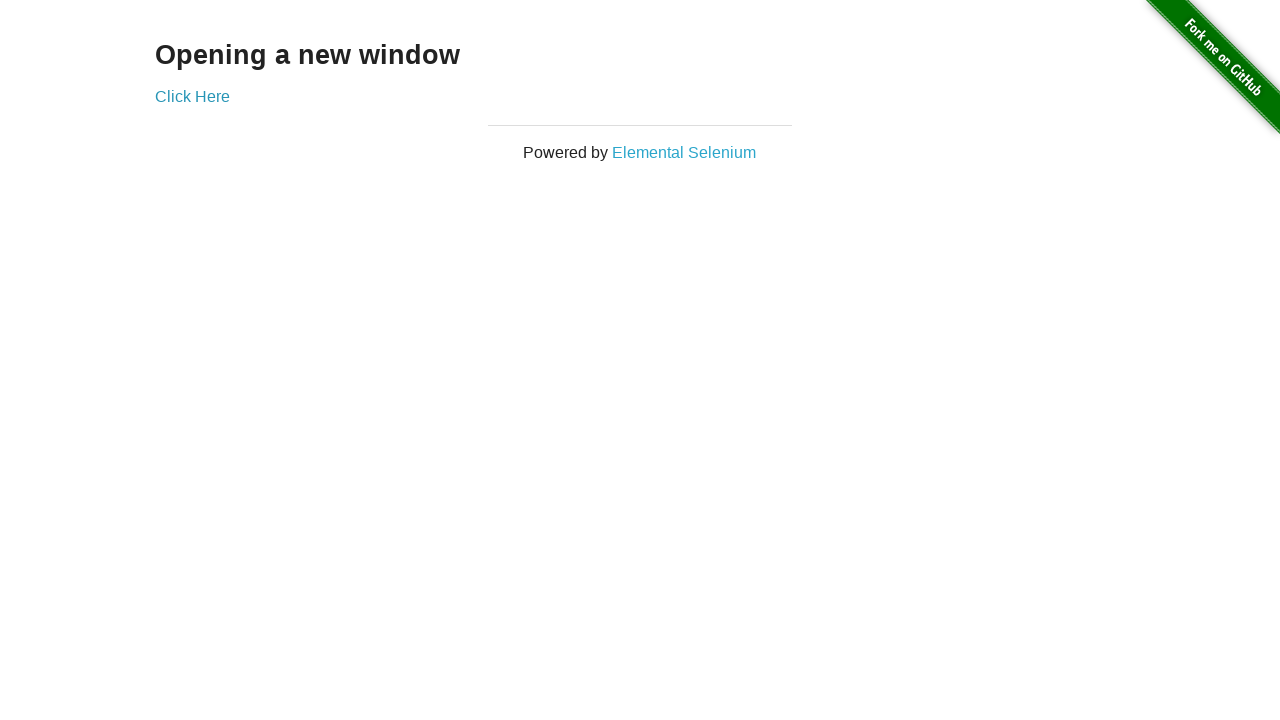

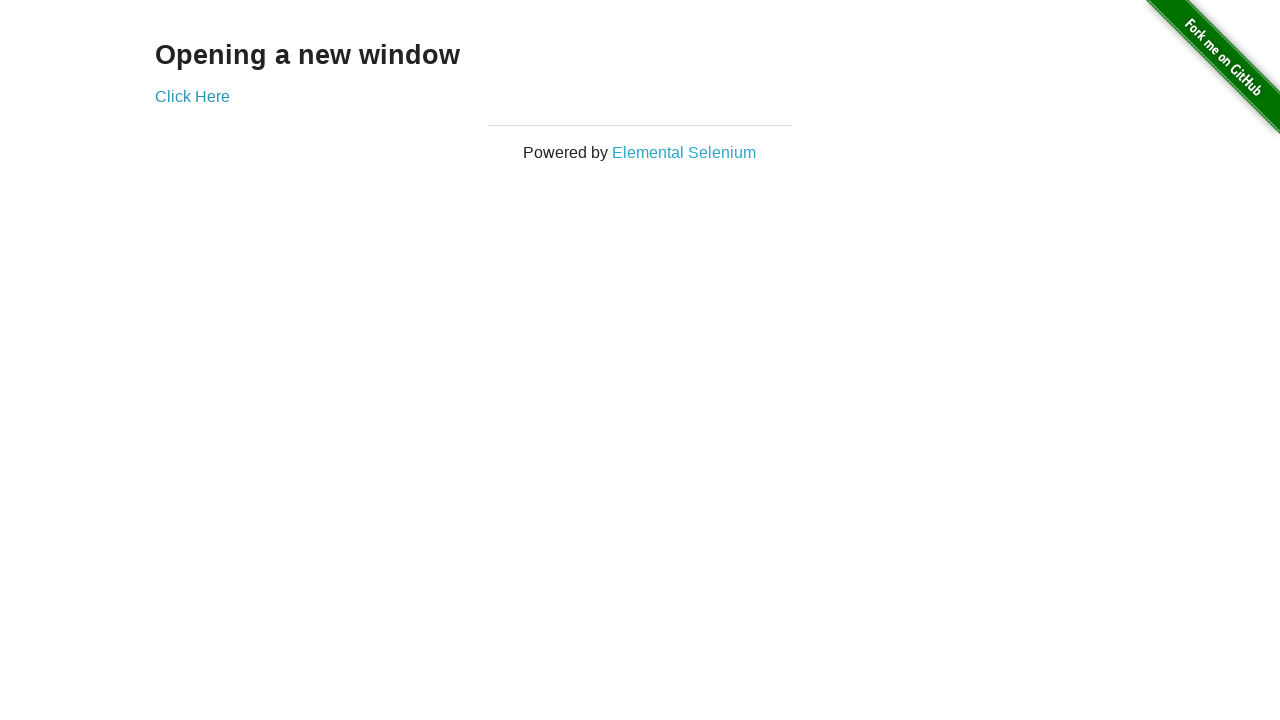